Tests dismissing a JavaScript confirm dialog by clicking the second button, dismissing the alert, and verifying the result message does not contain "successfuly".

Starting URL: https://the-internet.herokuapp.com/javascript_alerts

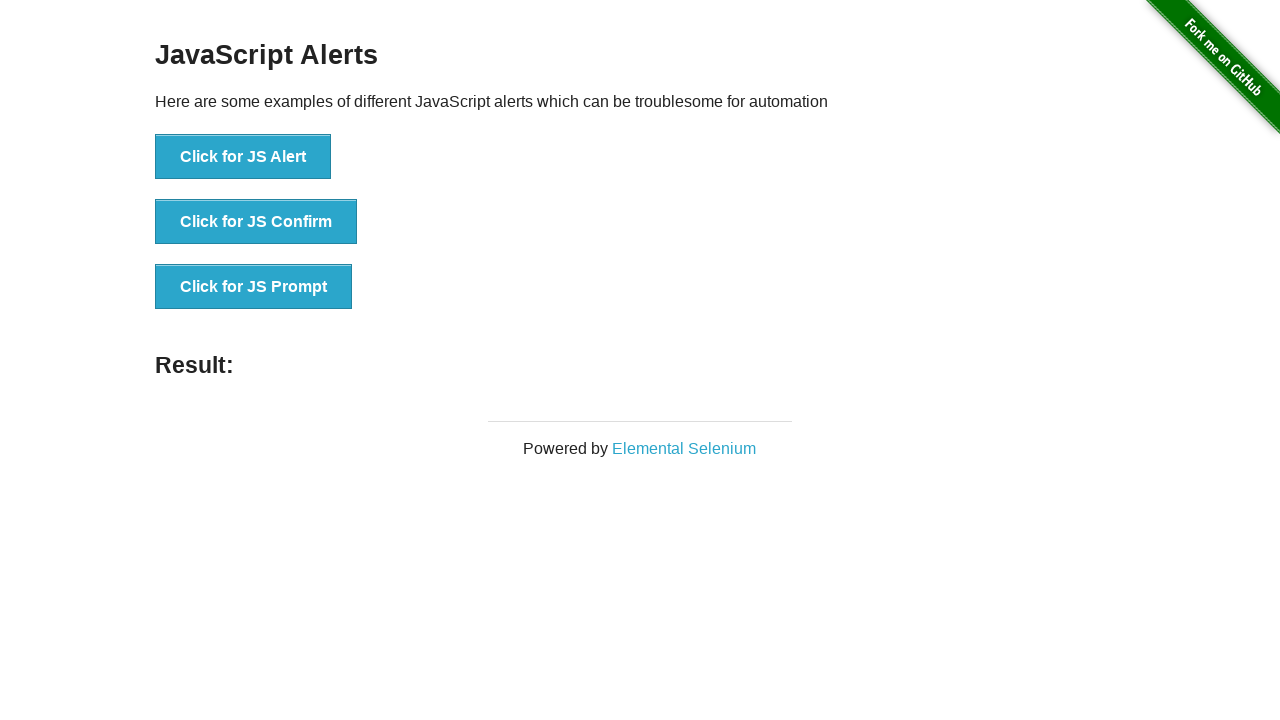

Set up dialog handler to dismiss confirm dialogs
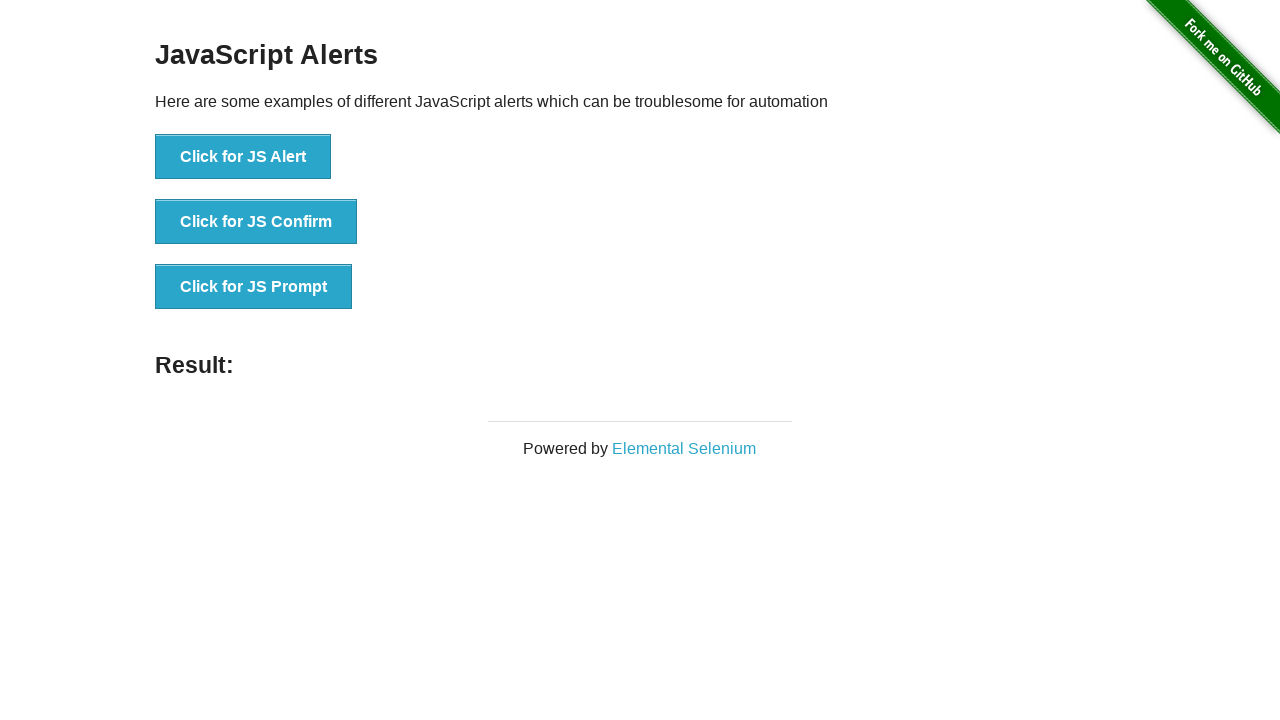

Clicked the JS Confirm button at (256, 222) on xpath=//button[@onclick='jsConfirm()']
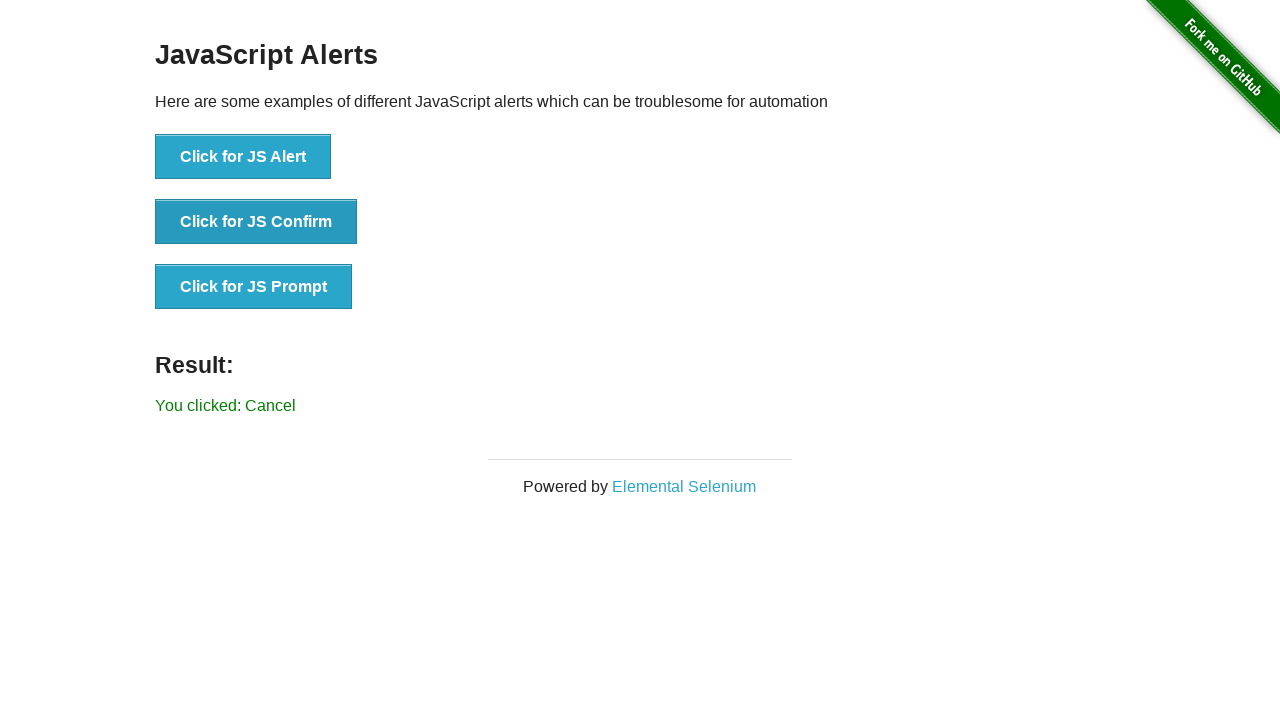

Result message element loaded
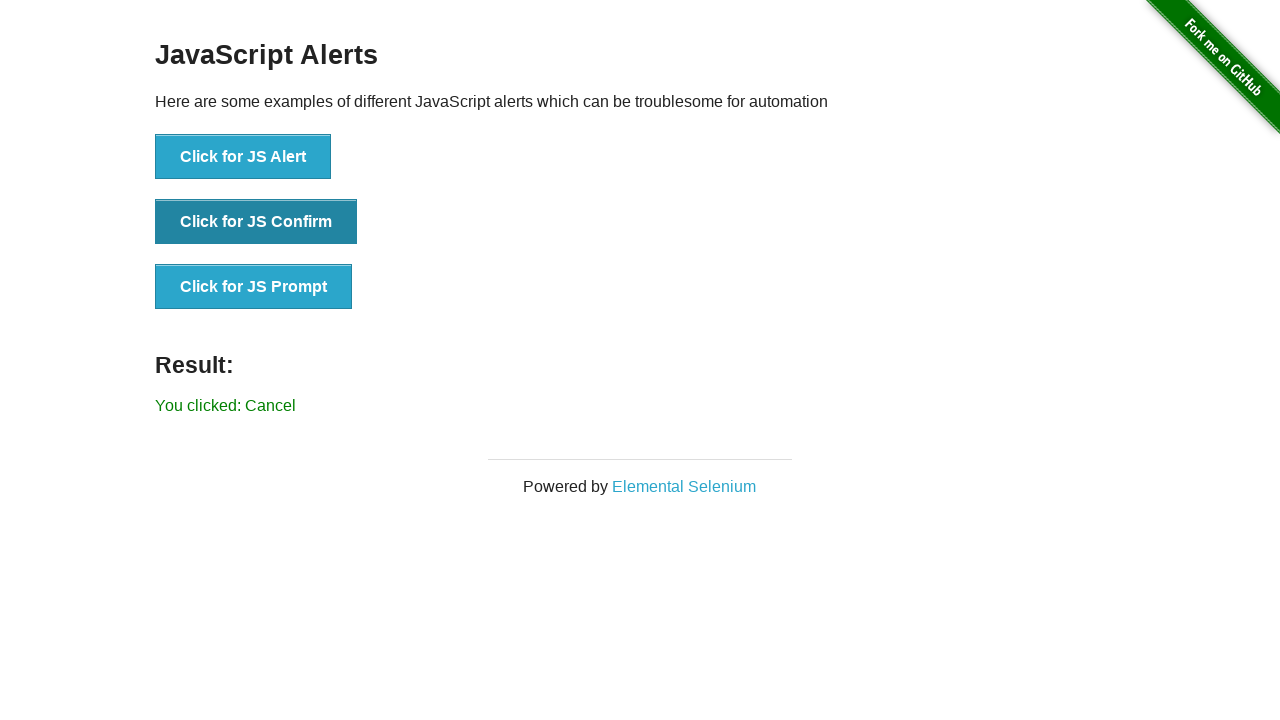

Retrieved result text: 'You clicked: Cancel'
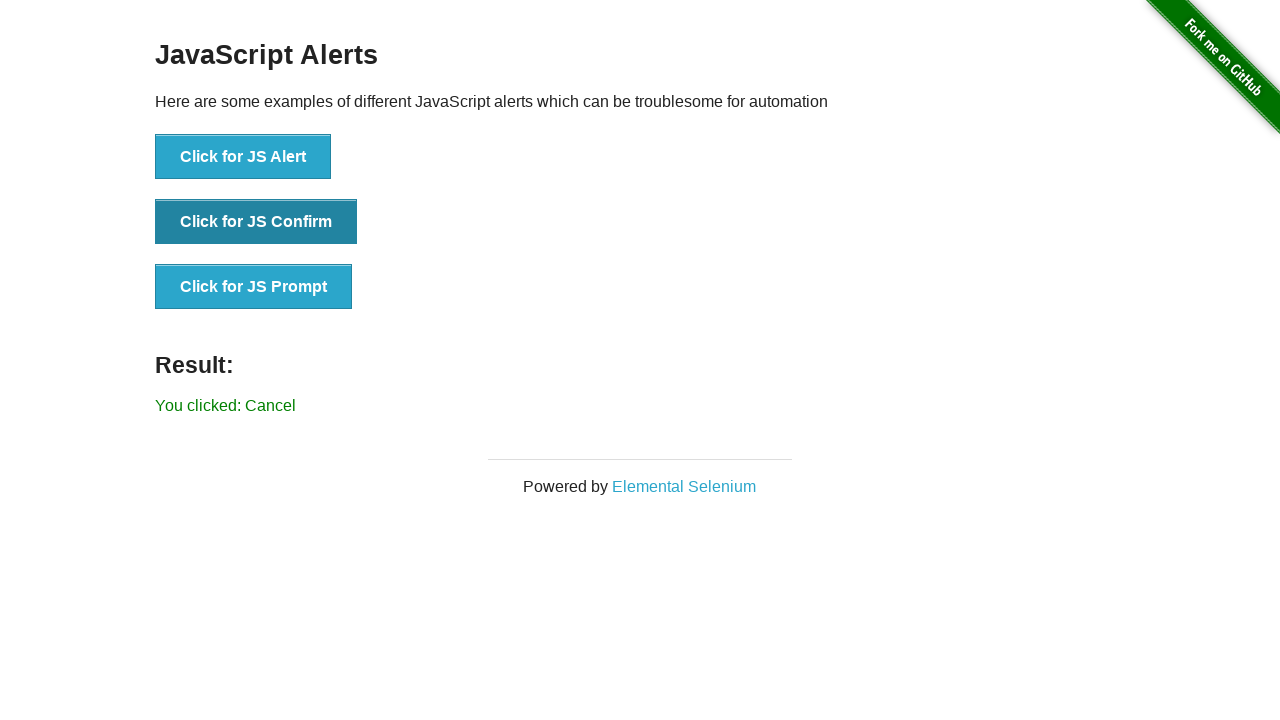

Verified result does not contain 'successfuly' - alert was successfully dismissed
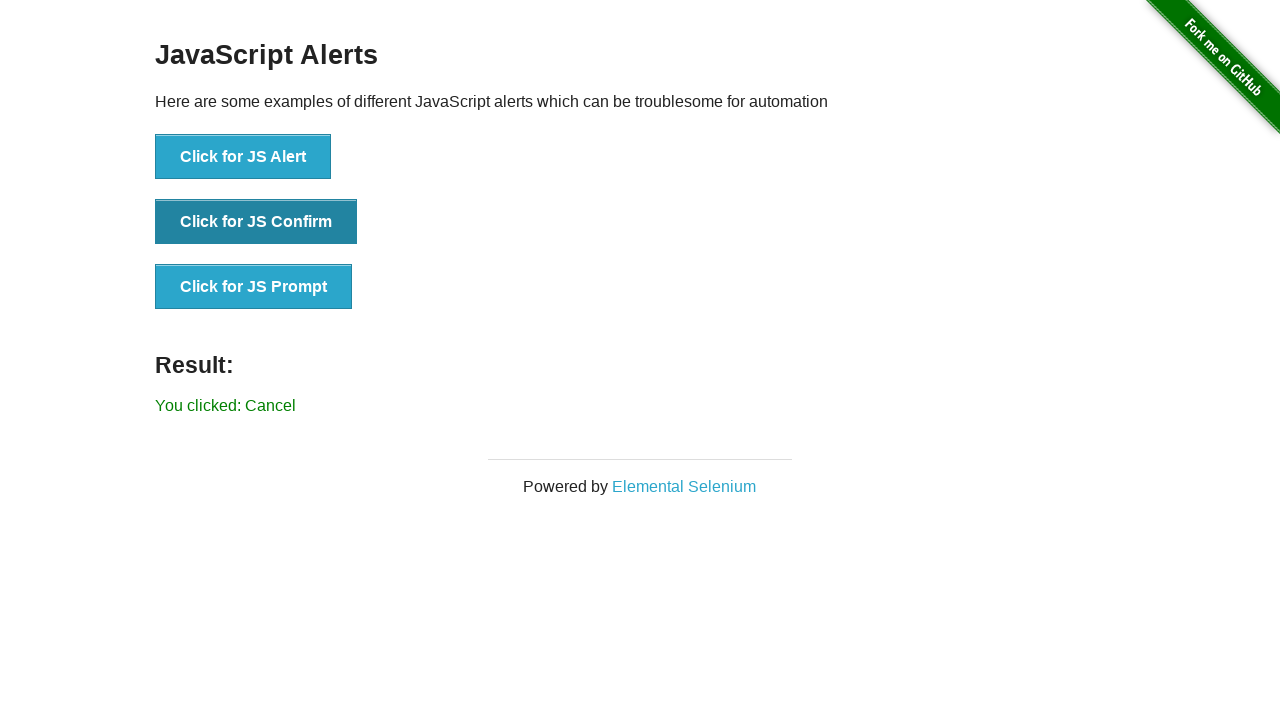

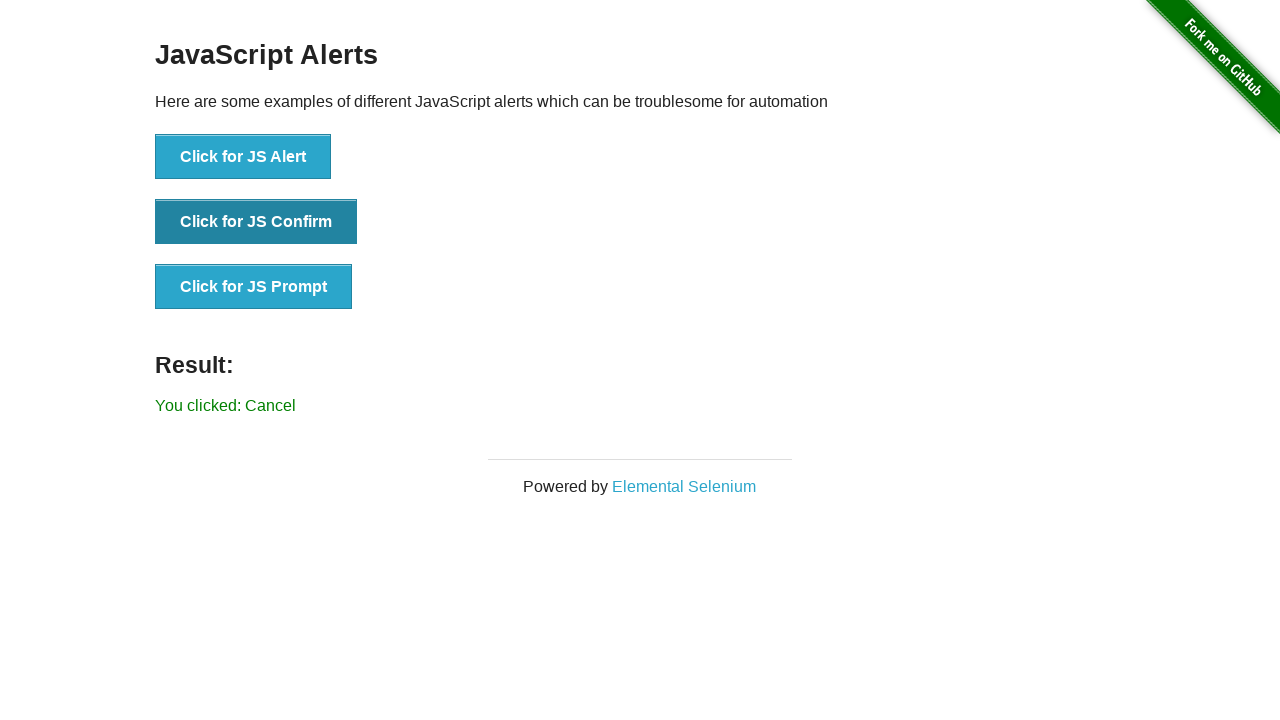